Tests that the main page title contains the expected text for a Thai cosmetics online store

Starting URL: https://kupithai.ru/

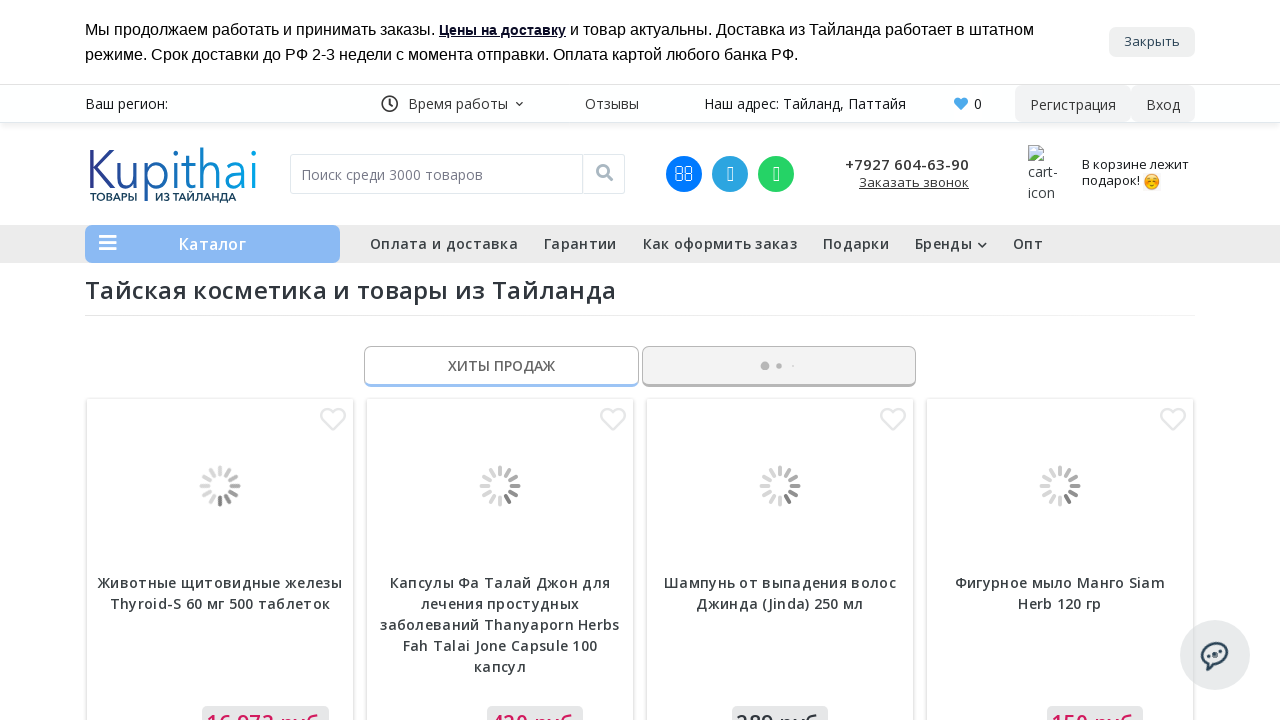

Navigated to main page at https://kupithai.ru/
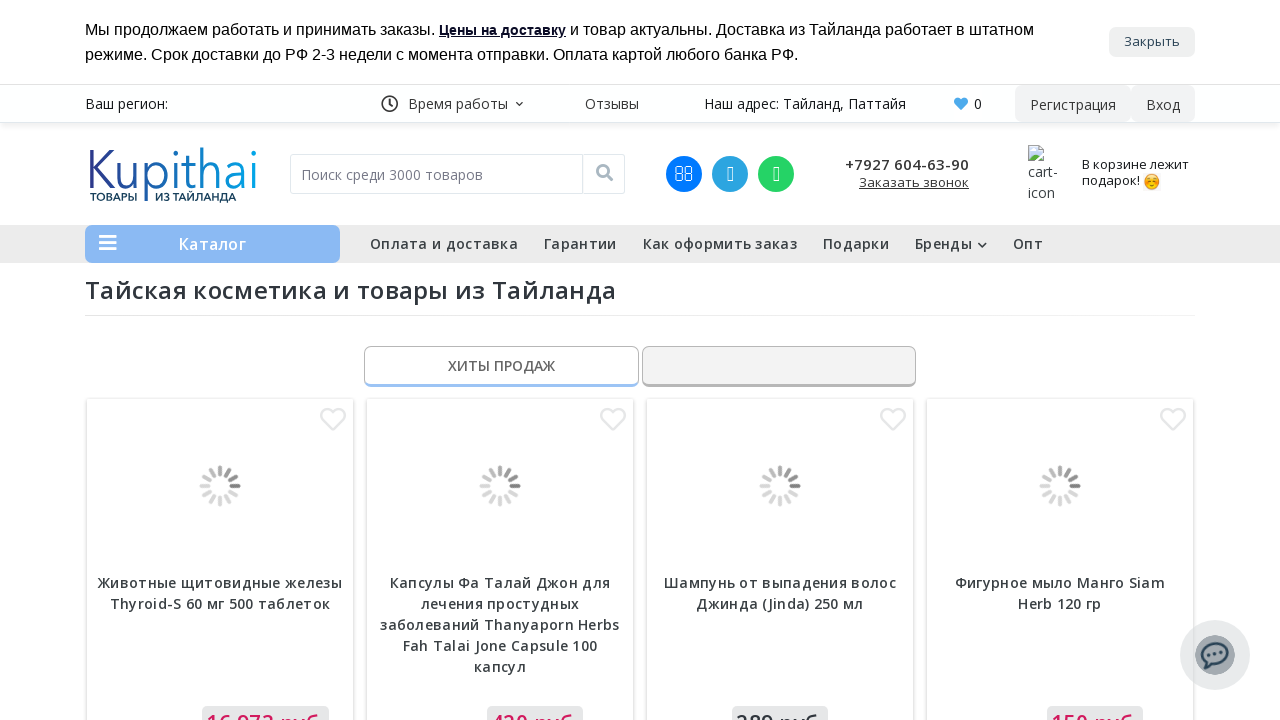

Verified page title matches expected text for Thai cosmetics online store
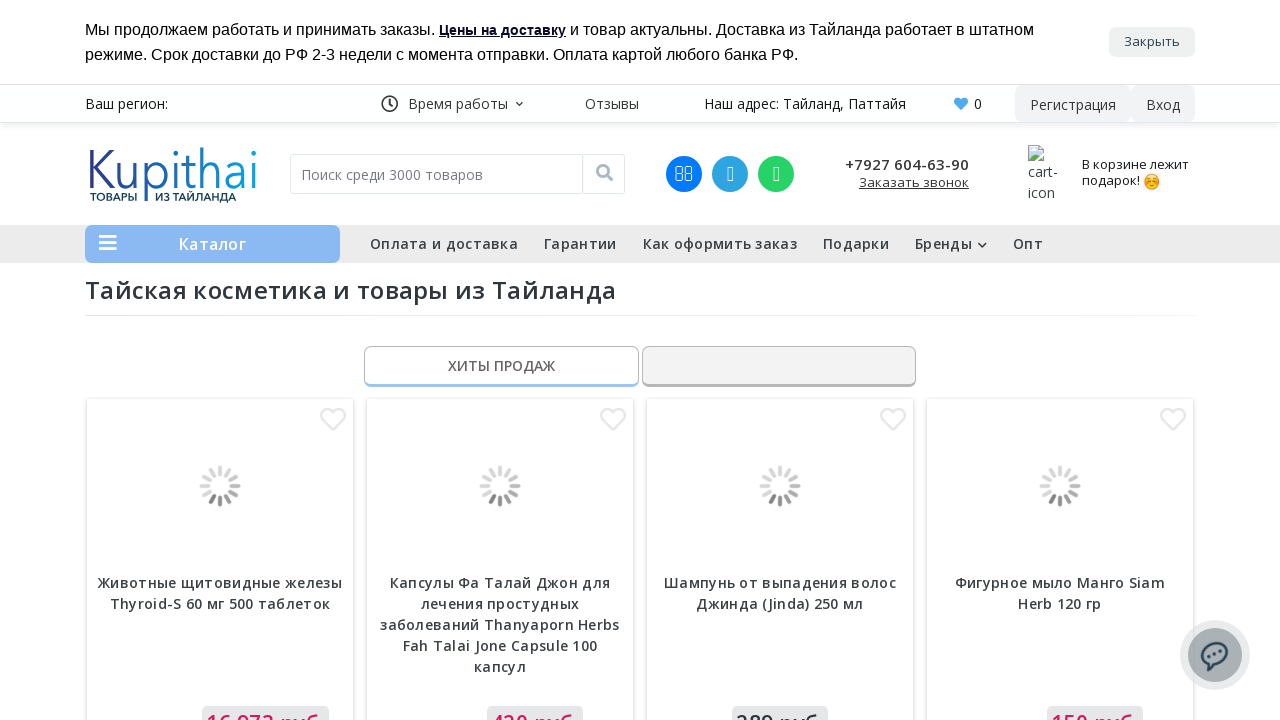

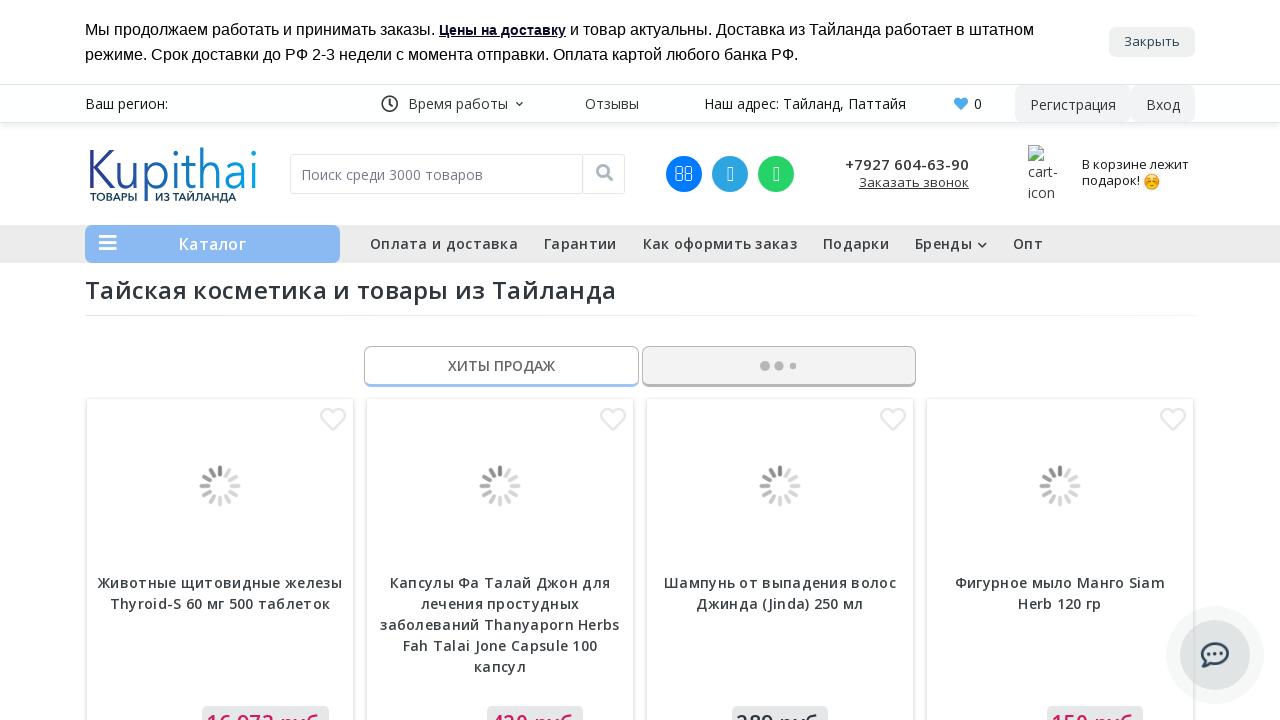